Navigates to DemoQA website, accesses a text box form, fills it with user information, and submits the form

Starting URL: https://demoqa.com/

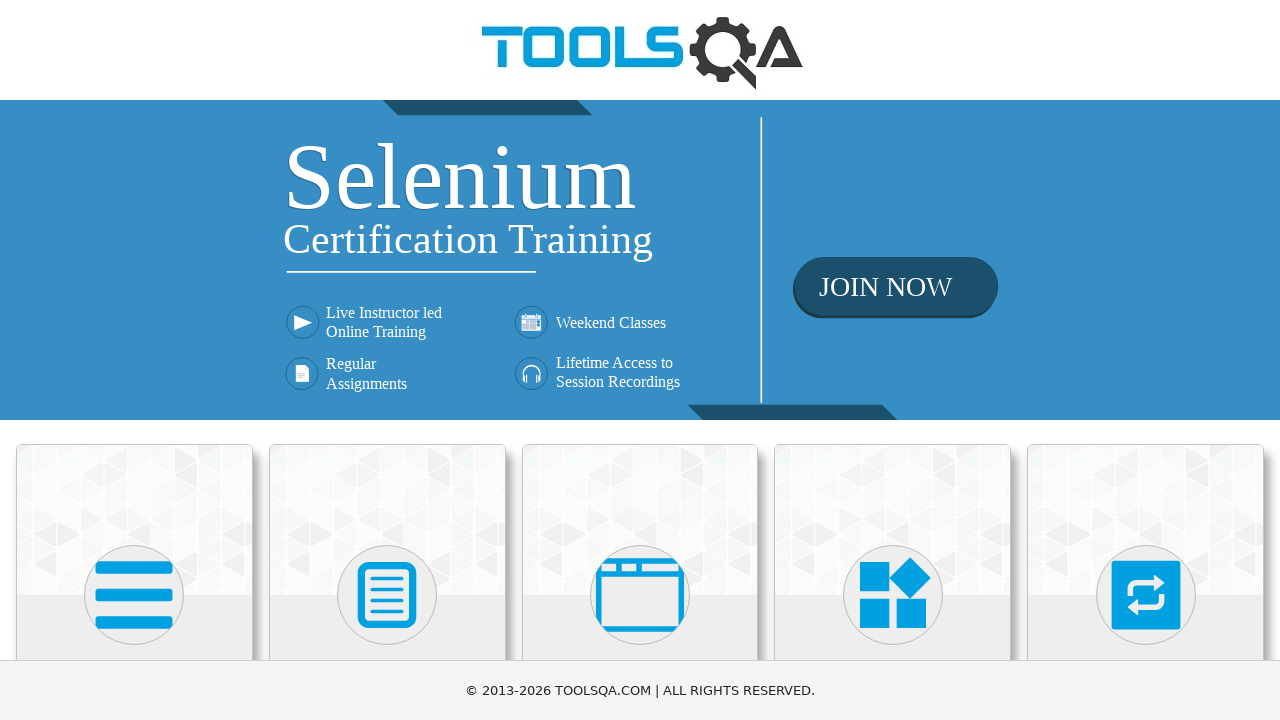

Navigated to DemoQA website
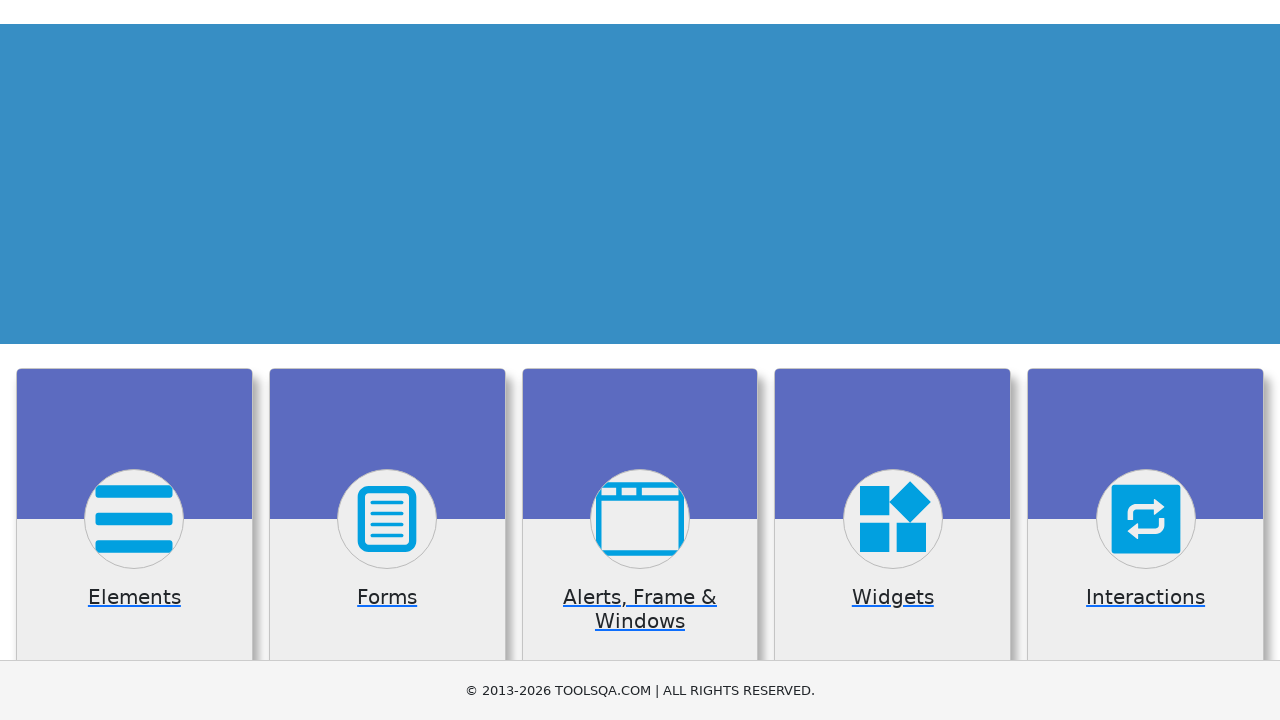

Clicked on the first card body element at (134, 360) on .card-body
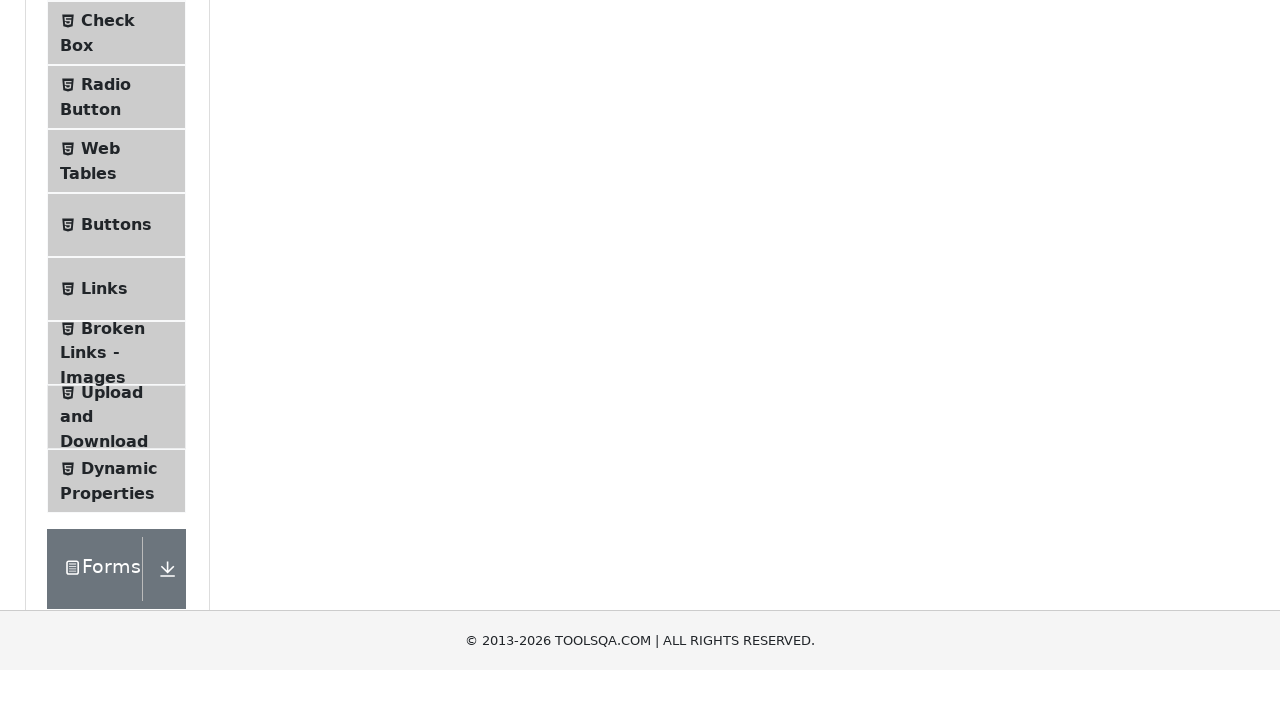

Clicked on the first menu item to access text box form at (116, 261) on #item-0
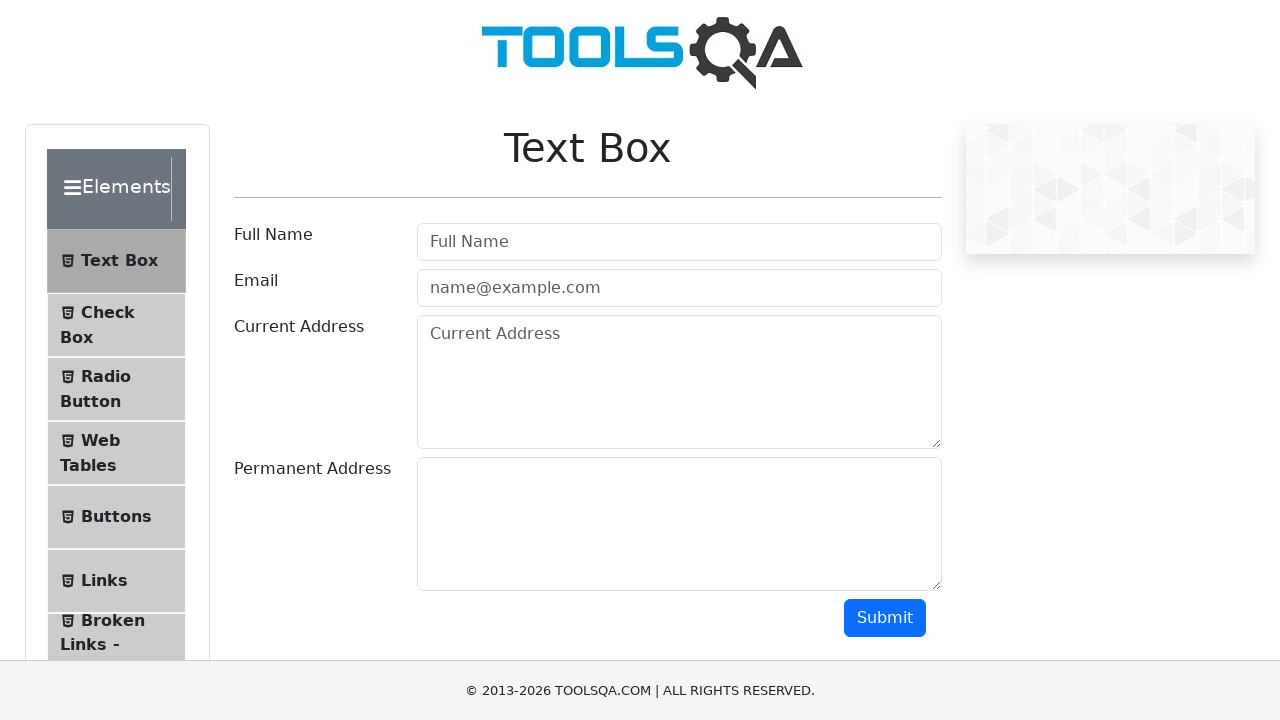

Filled userName field with 'Ivan Ivanov' on #userName
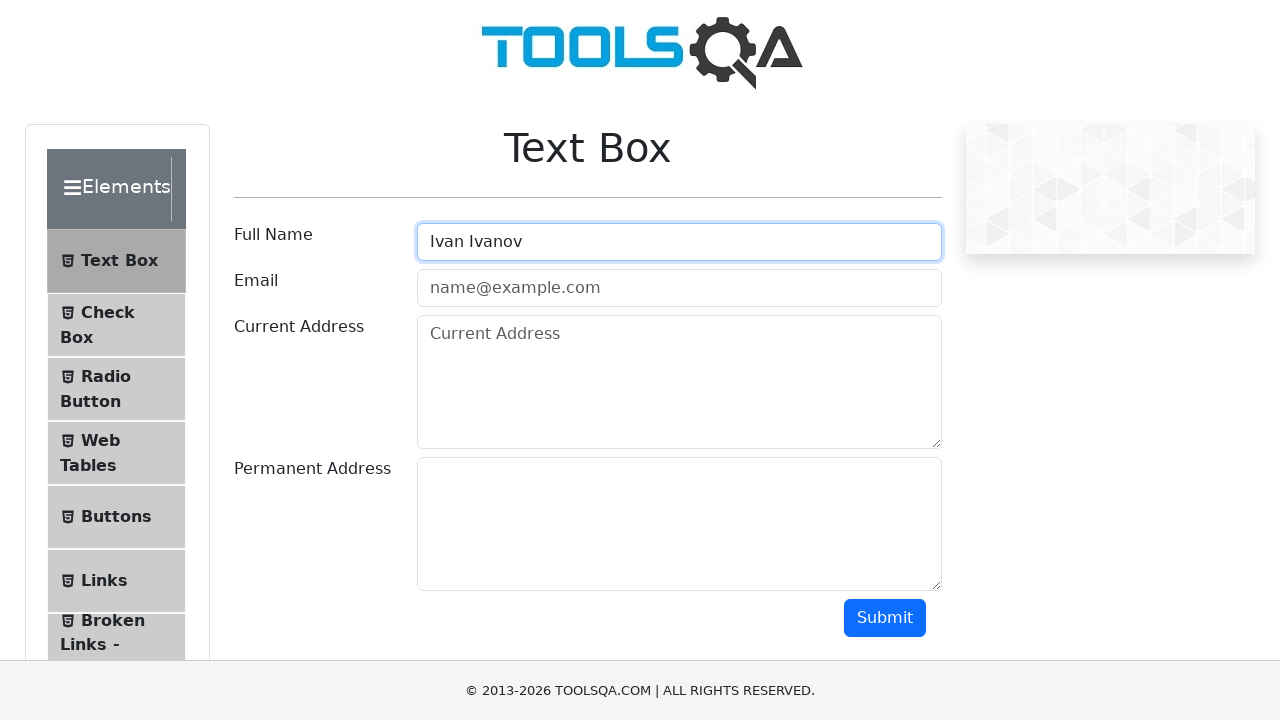

Filled userEmail field with 'test@test.com' on #userEmail
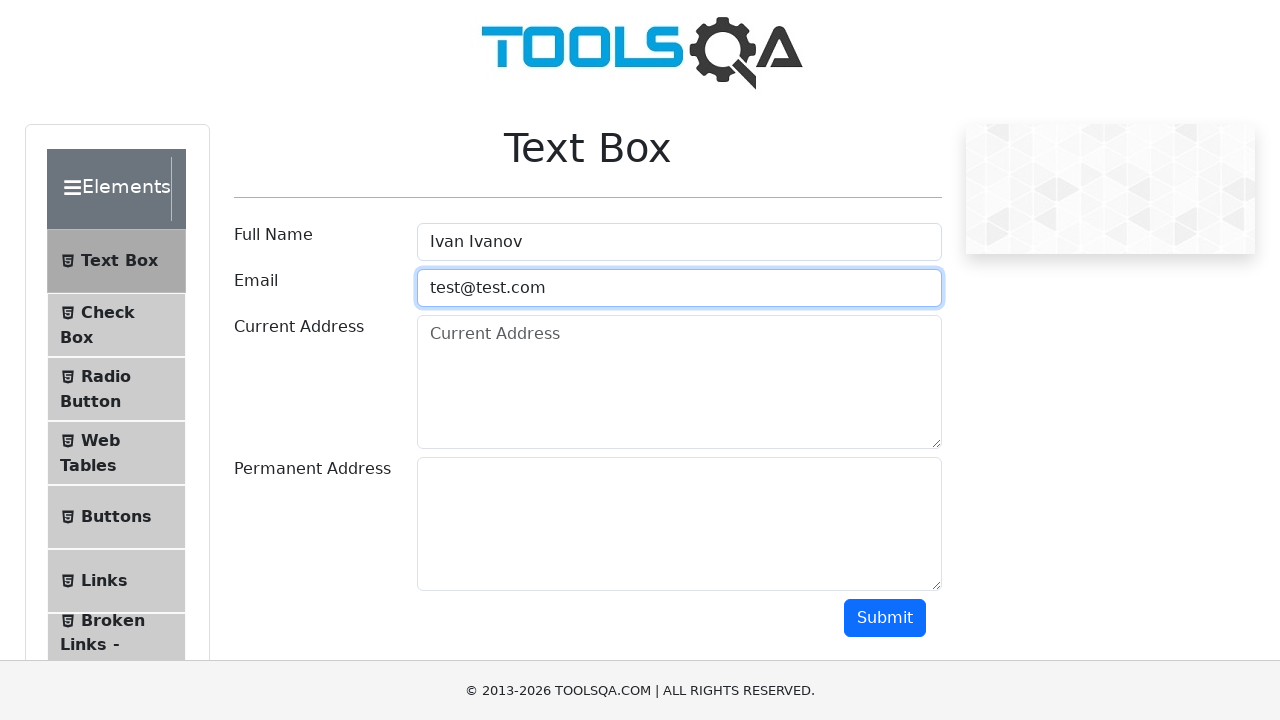

Filled currentAddress field with 'Moscow, 22, Lobovs' on #currentAddress
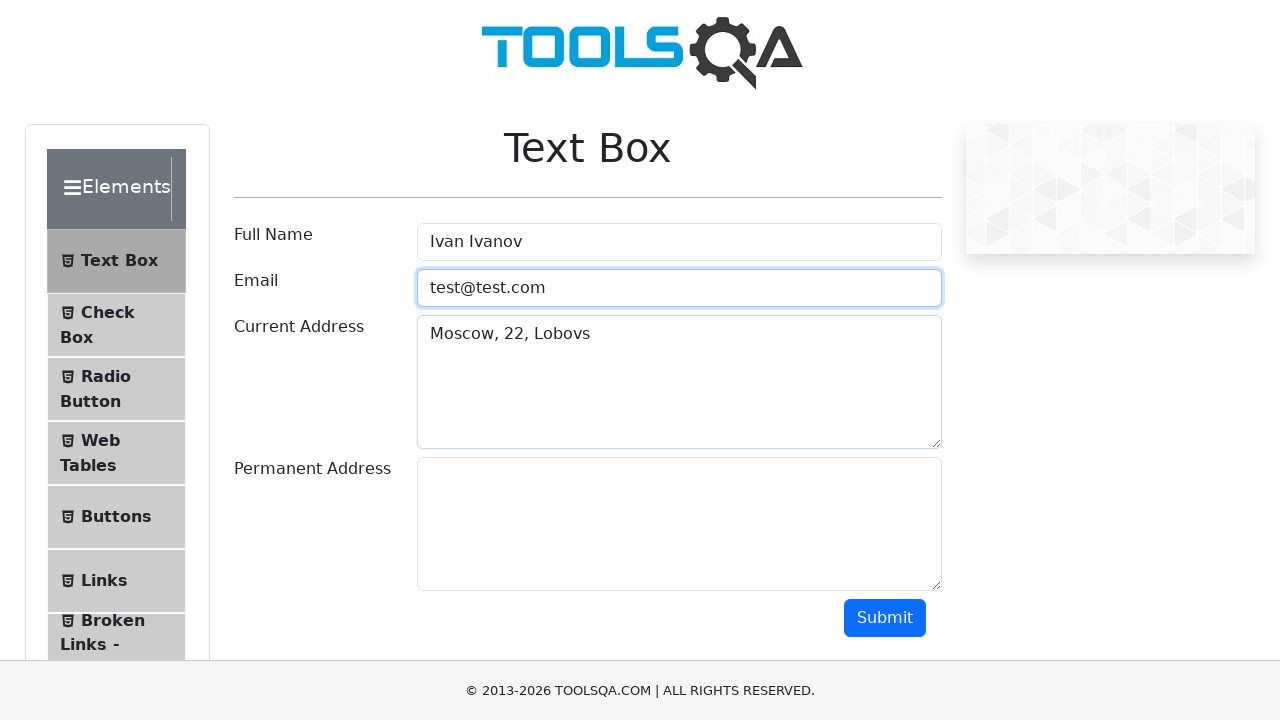

Filled permanentAddress field with 'Moscow, 33, Kirilovsk' on #permanentAddress
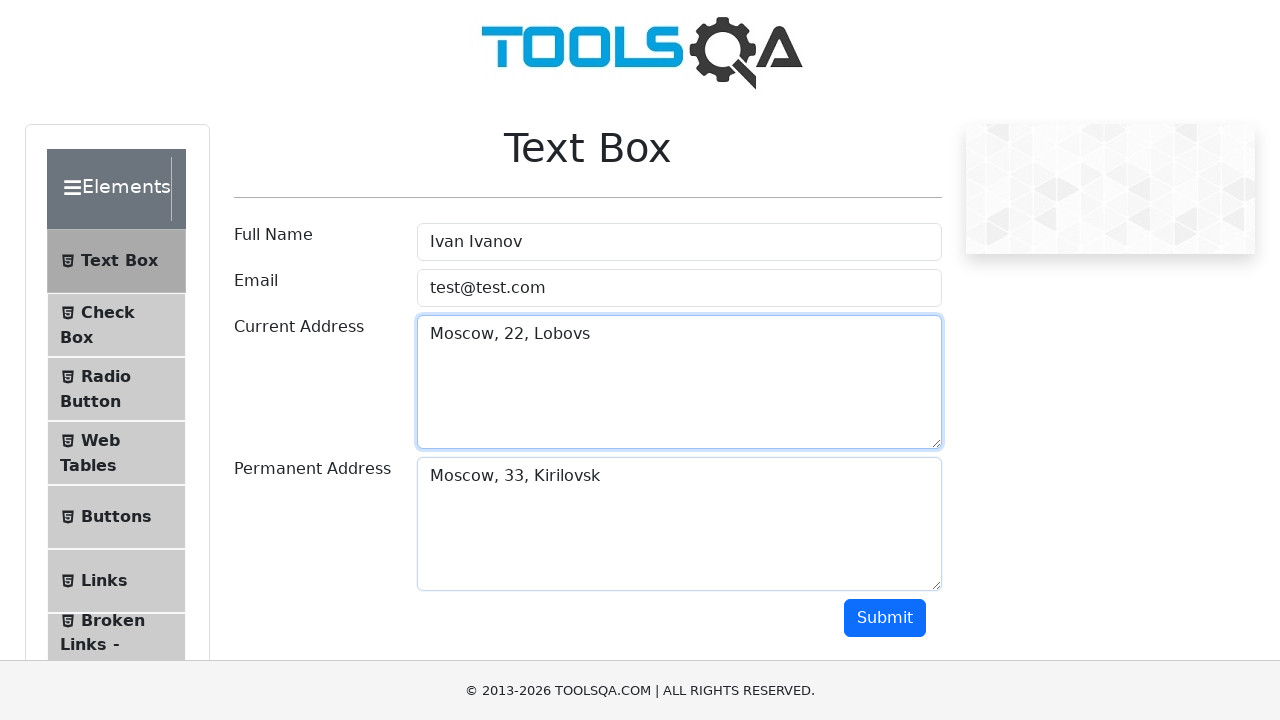

Clicked submit button to submit the form at (885, 618) on #submit
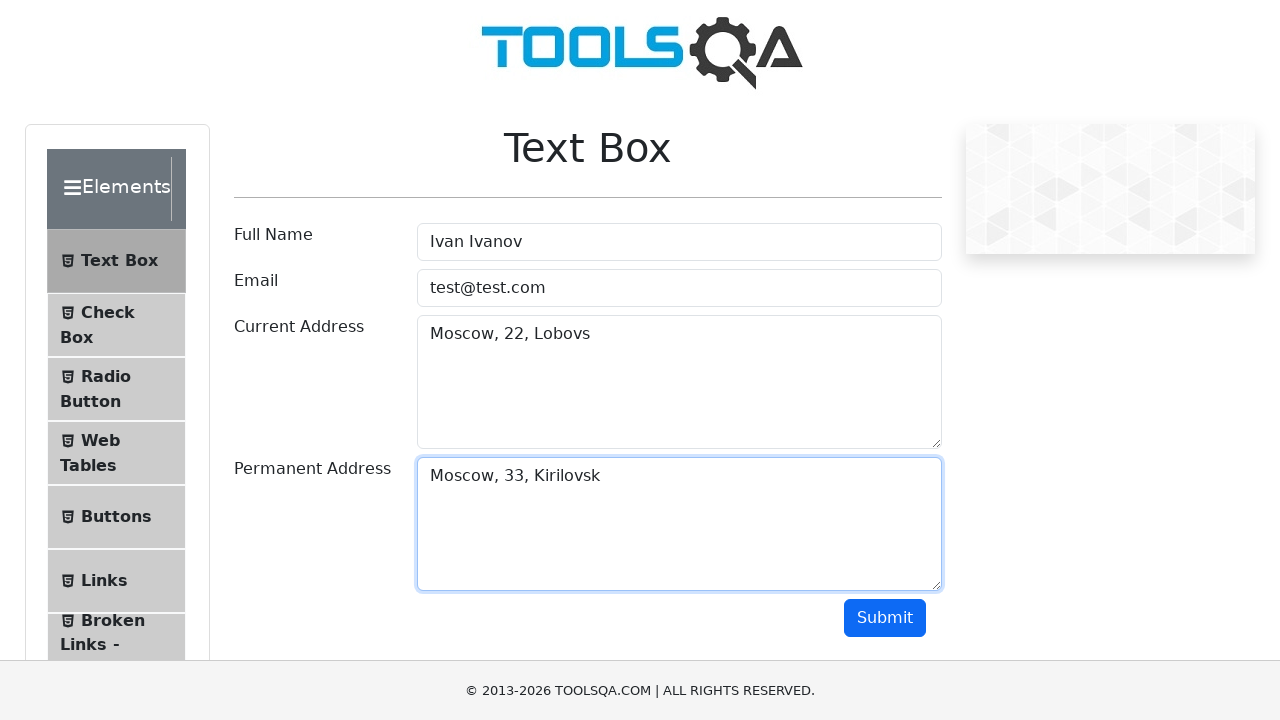

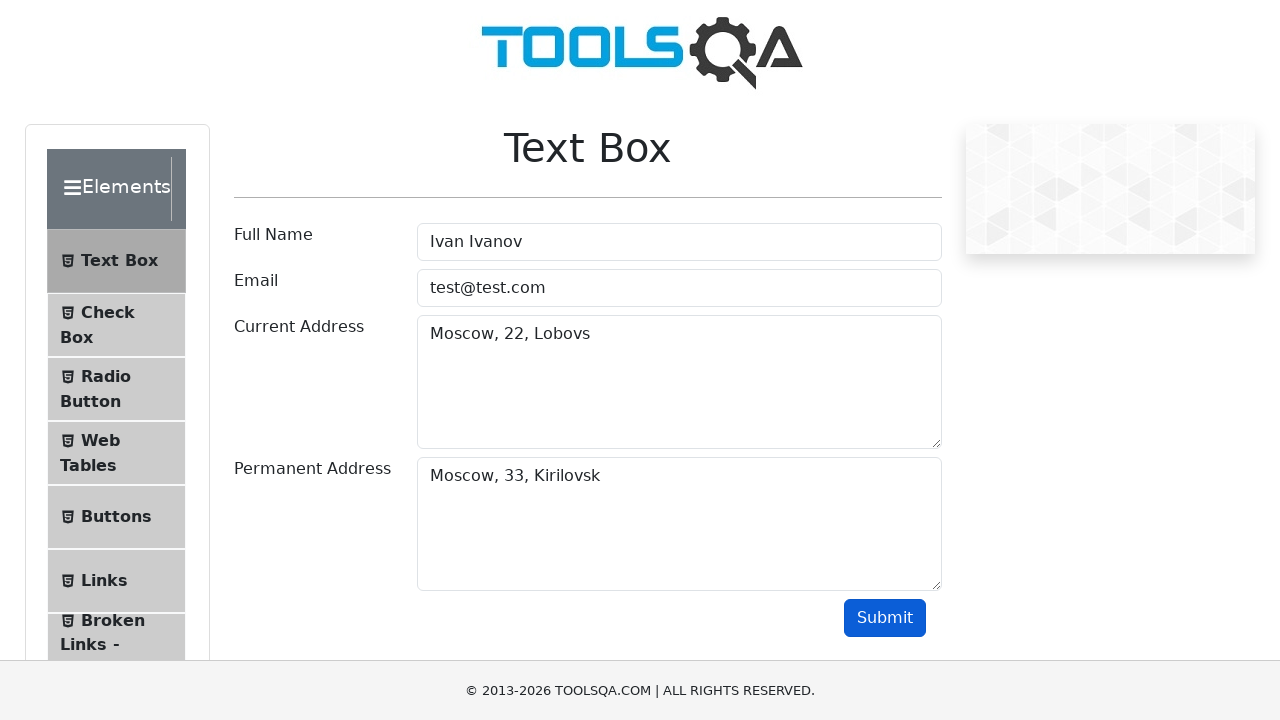